Tests that the todo counter displays the correct number of items

Starting URL: https://demo.playwright.dev/todomvc

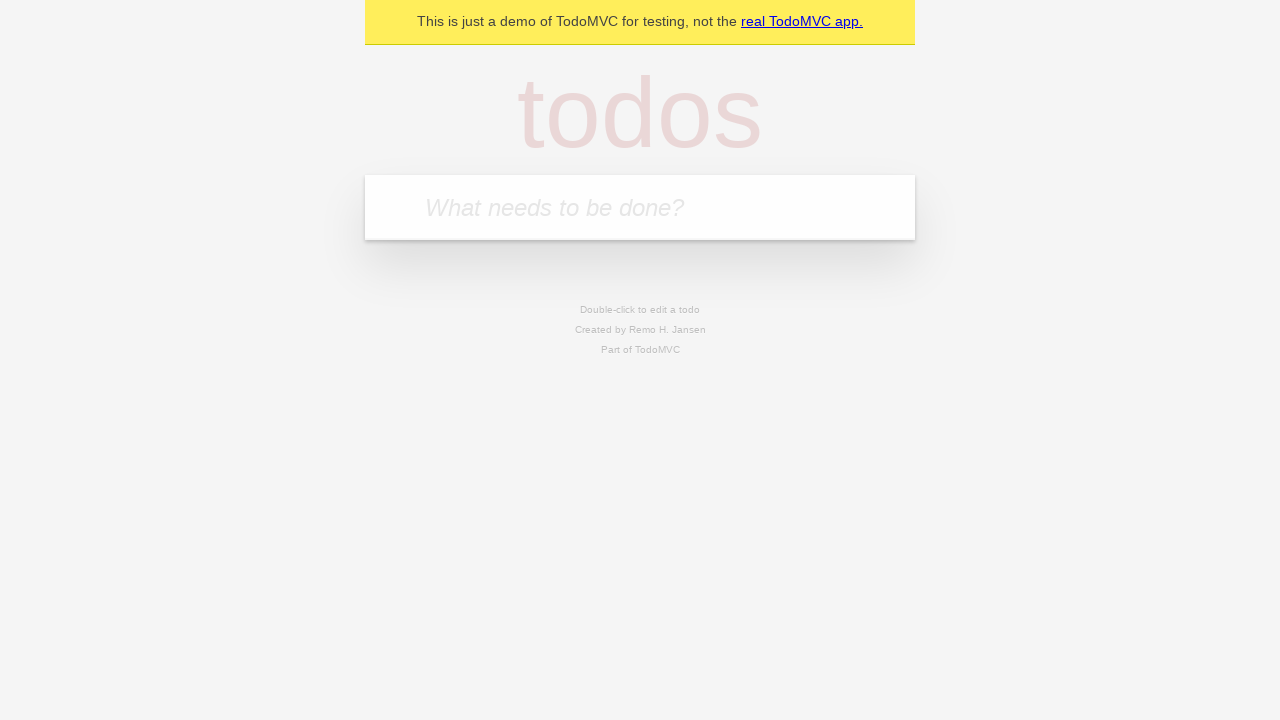

Located the todo input field
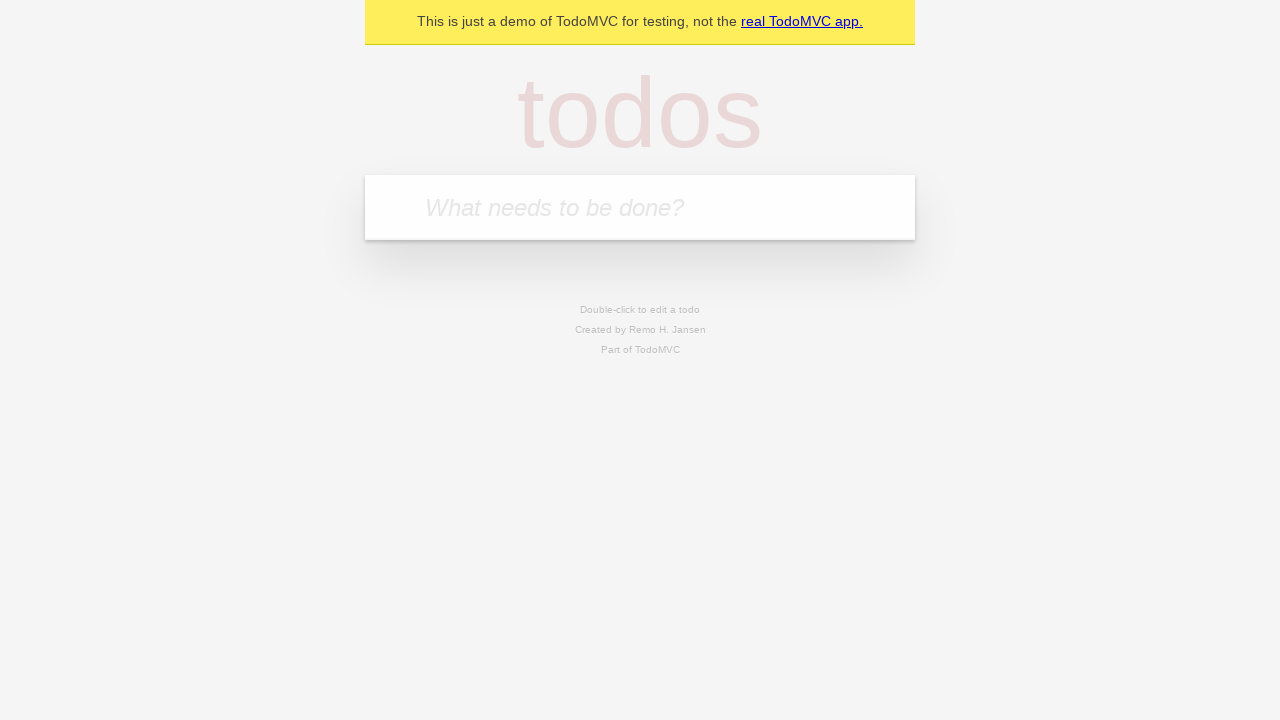

Filled todo input with 'buy some cheese' on internal:attr=[placeholder="What needs to be done?"i]
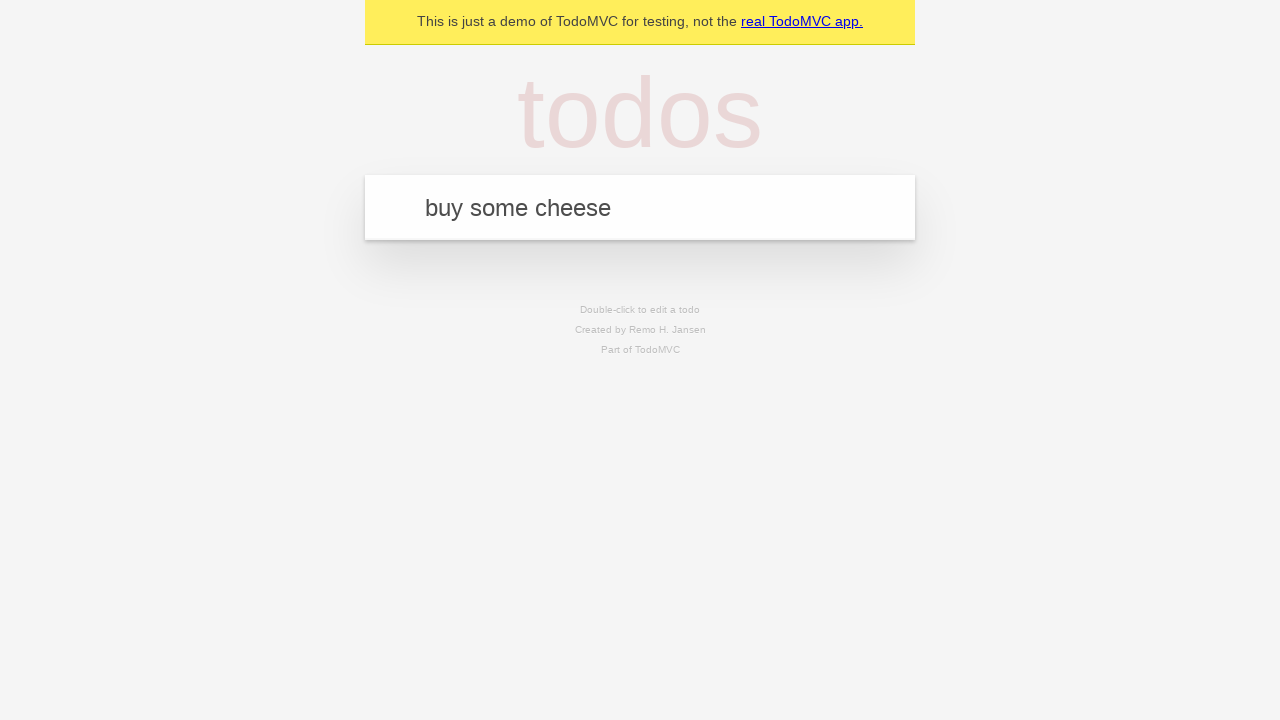

Pressed Enter to create first todo item on internal:attr=[placeholder="What needs to be done?"i]
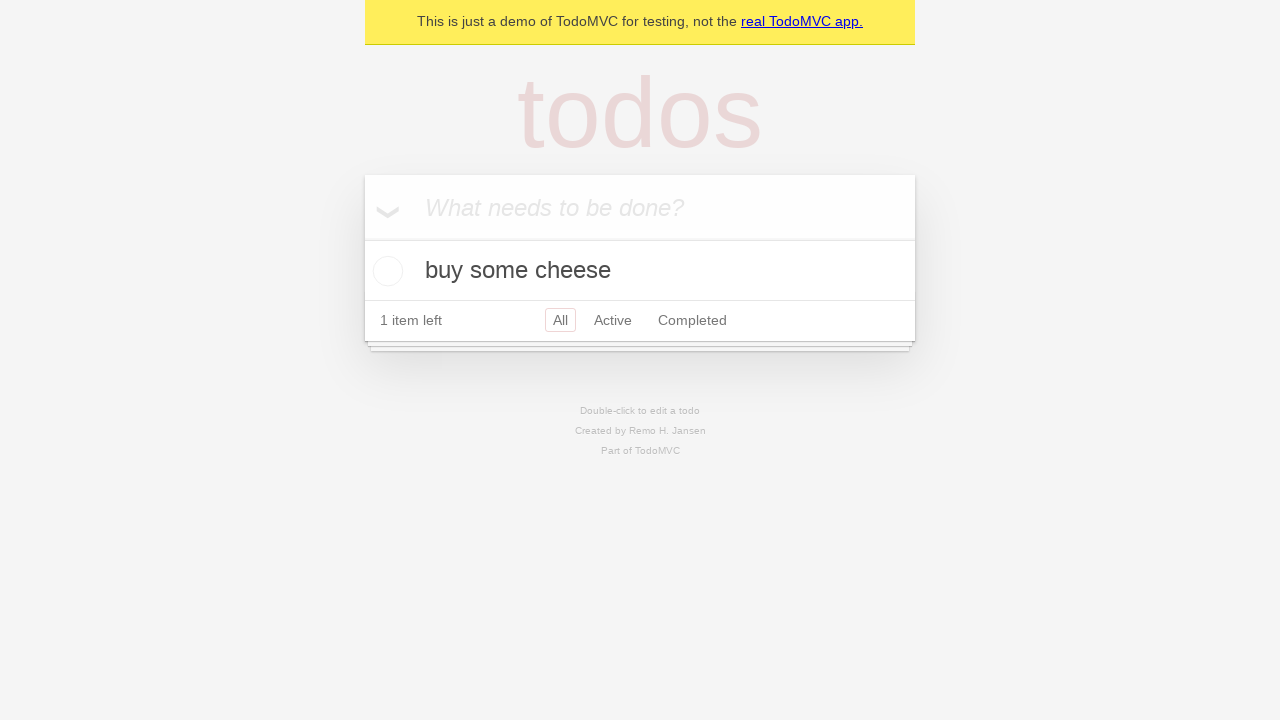

Todo counter element loaded
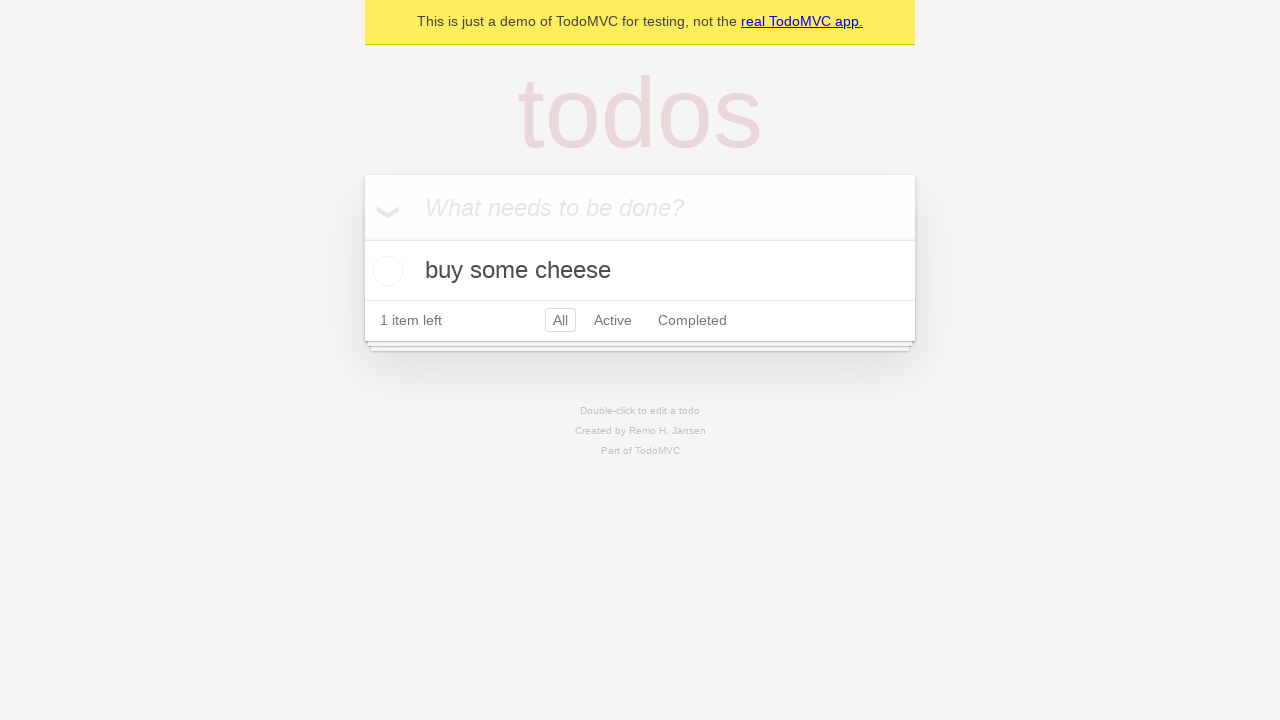

Filled todo input with 'feed the cat' on internal:attr=[placeholder="What needs to be done?"i]
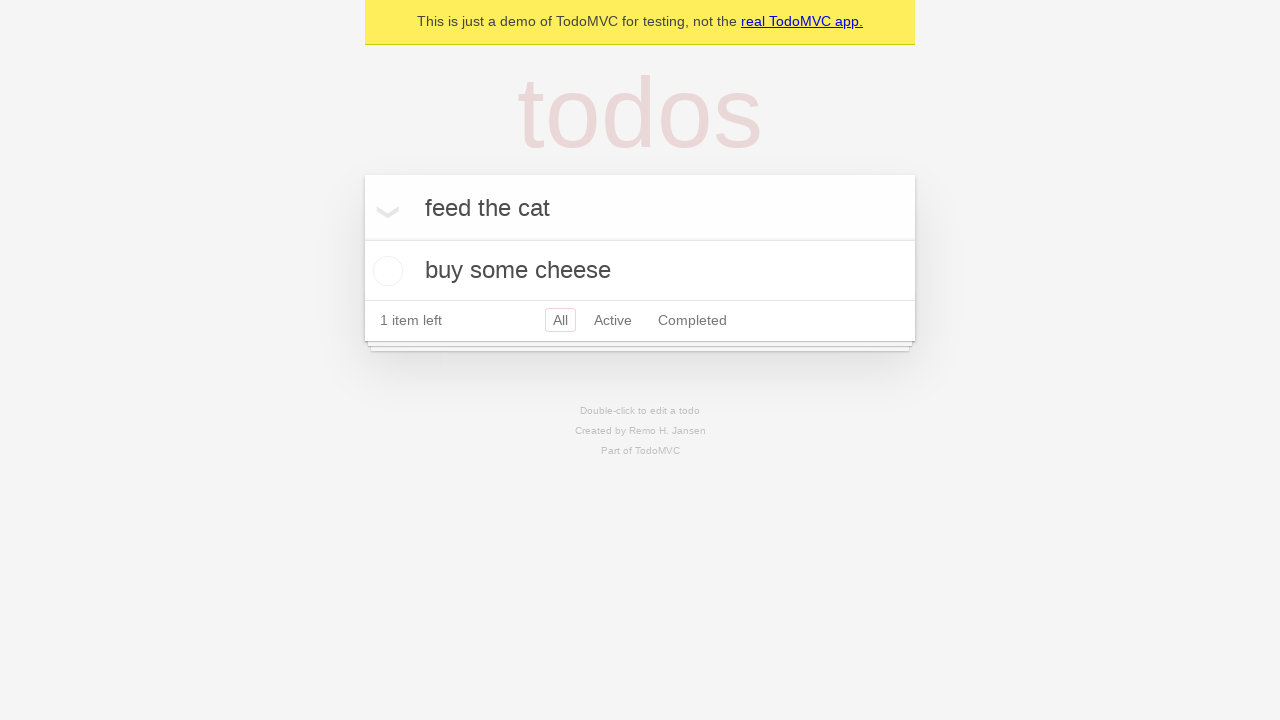

Pressed Enter to create second todo item on internal:attr=[placeholder="What needs to be done?"i]
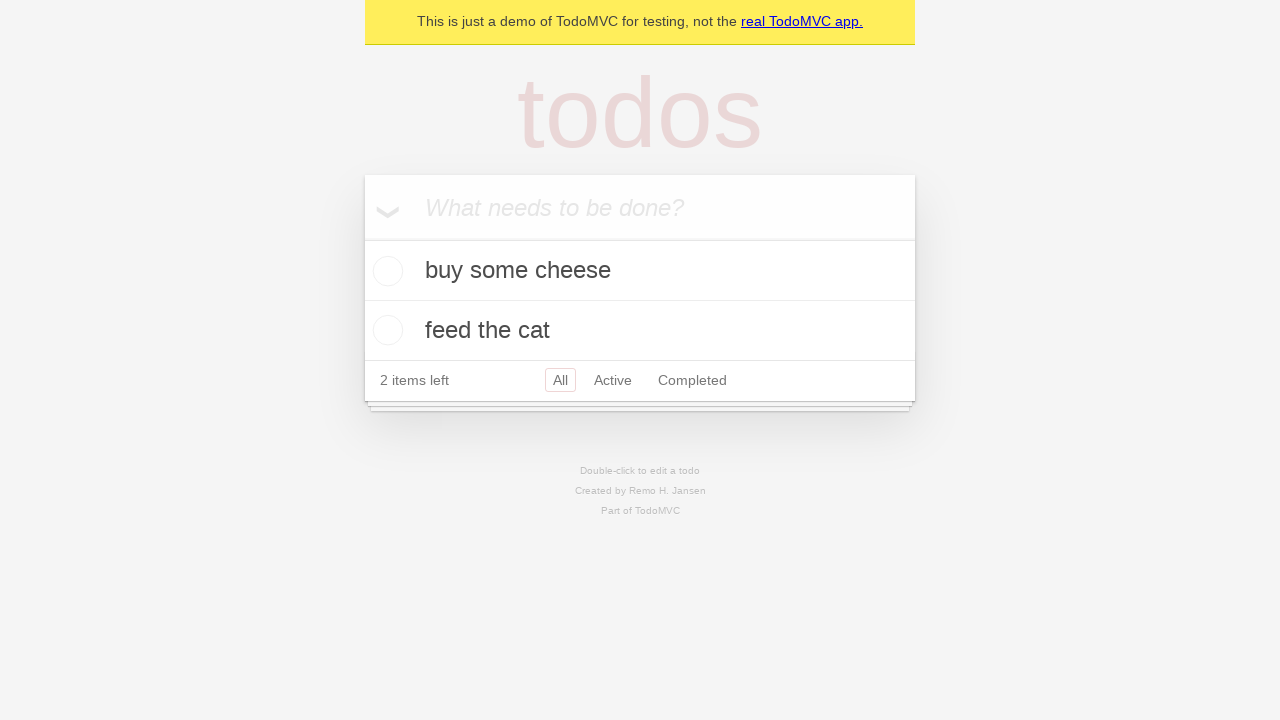

Todo counter updated to show '2 items left'
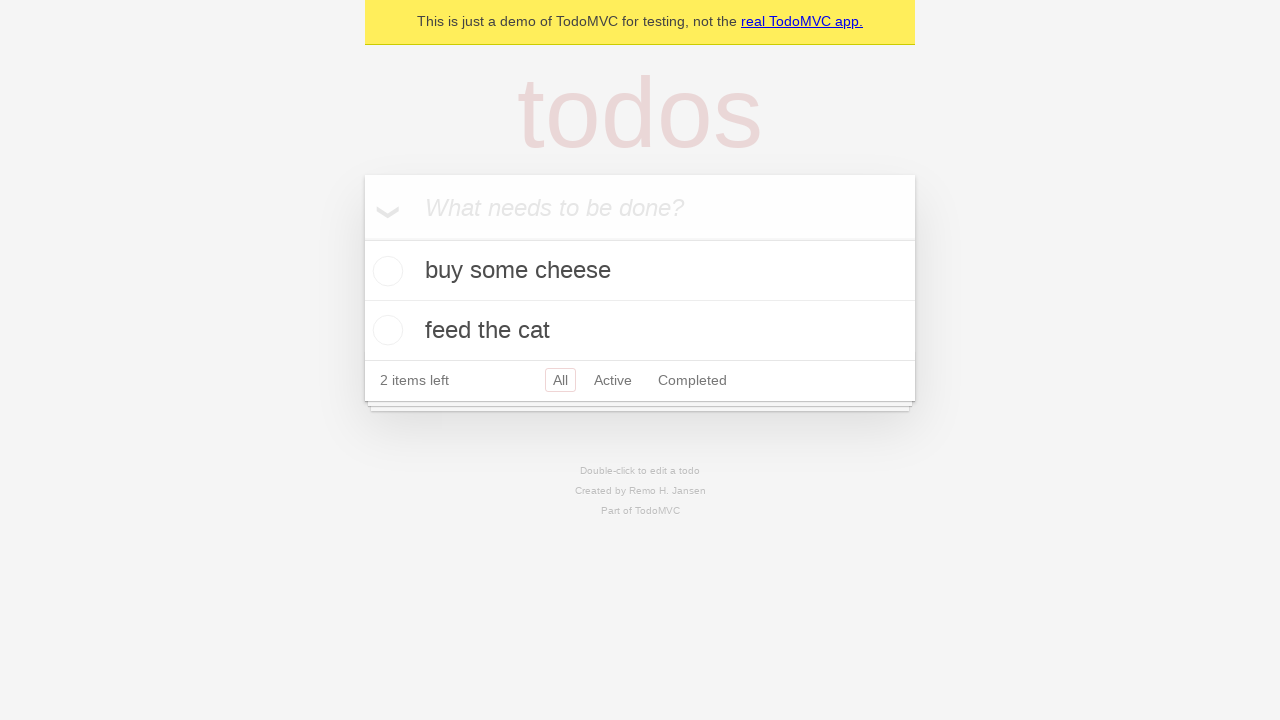

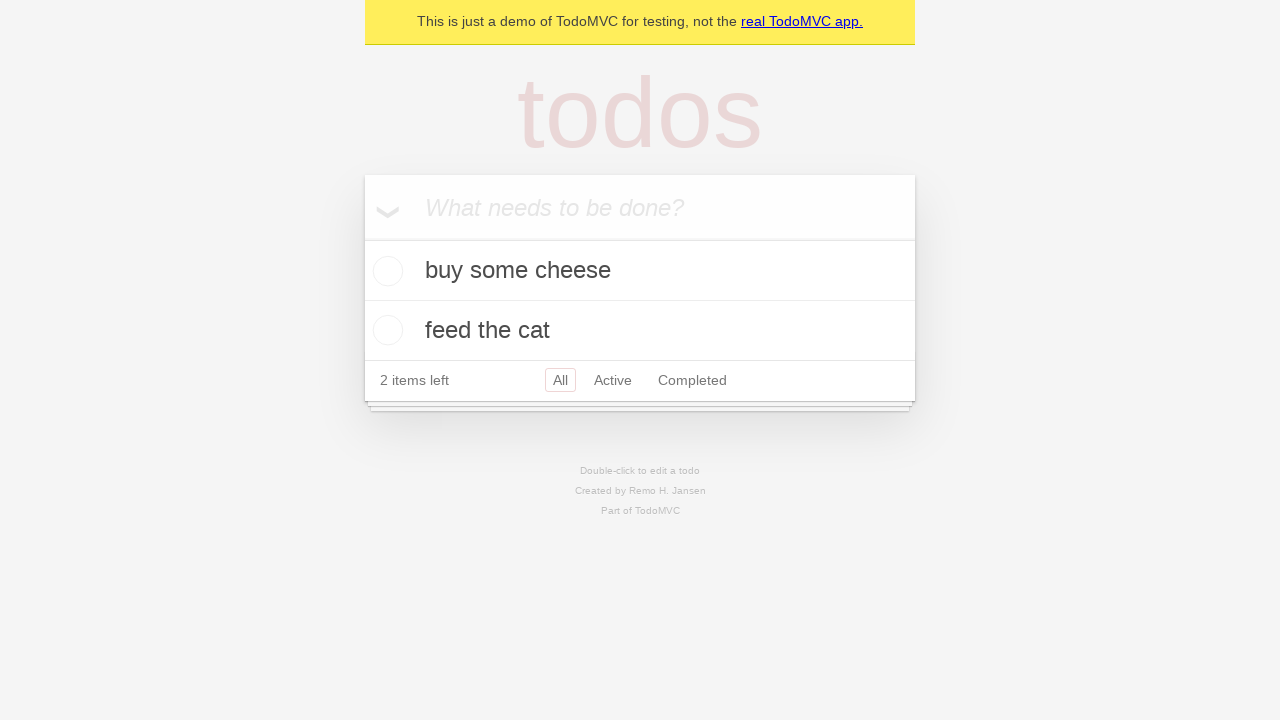